Navigates to the file download page and verifies that downloadable files are listed

Starting URL: https://the-internet.herokuapp.com/

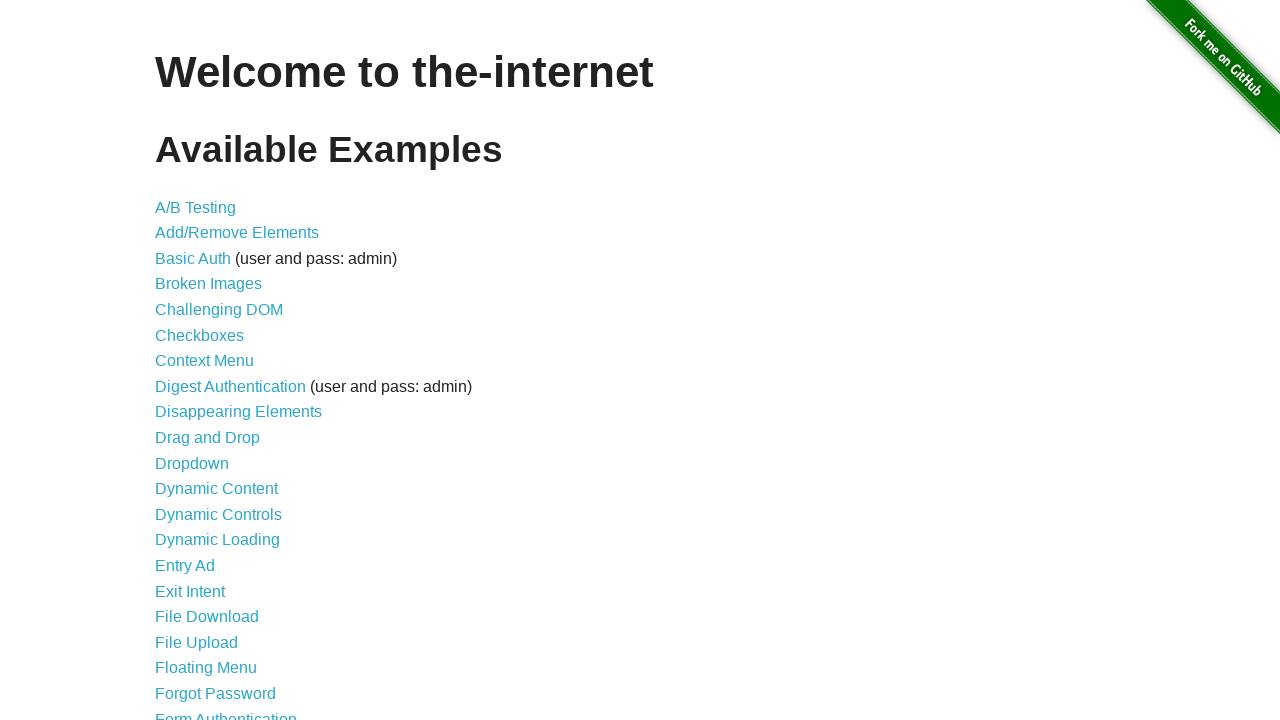

Clicked on File Download link at (207, 617) on a[href='/download']
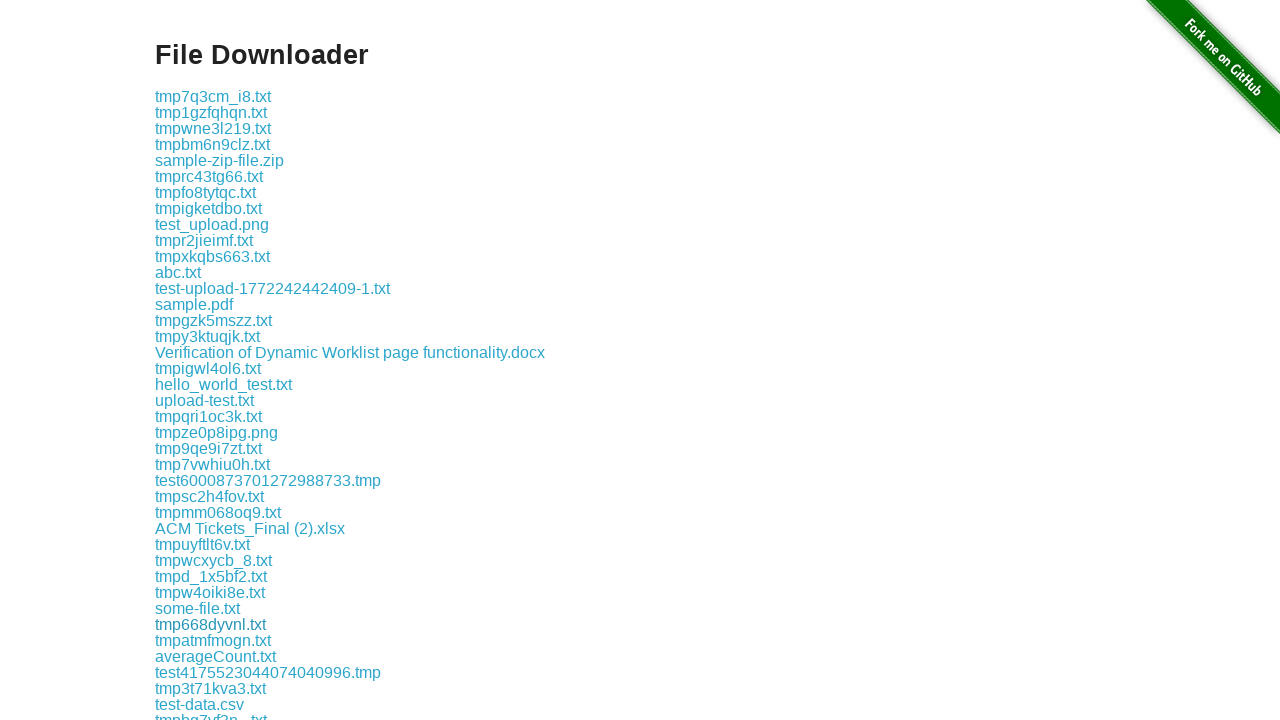

Download page loaded and downloadable files are now visible
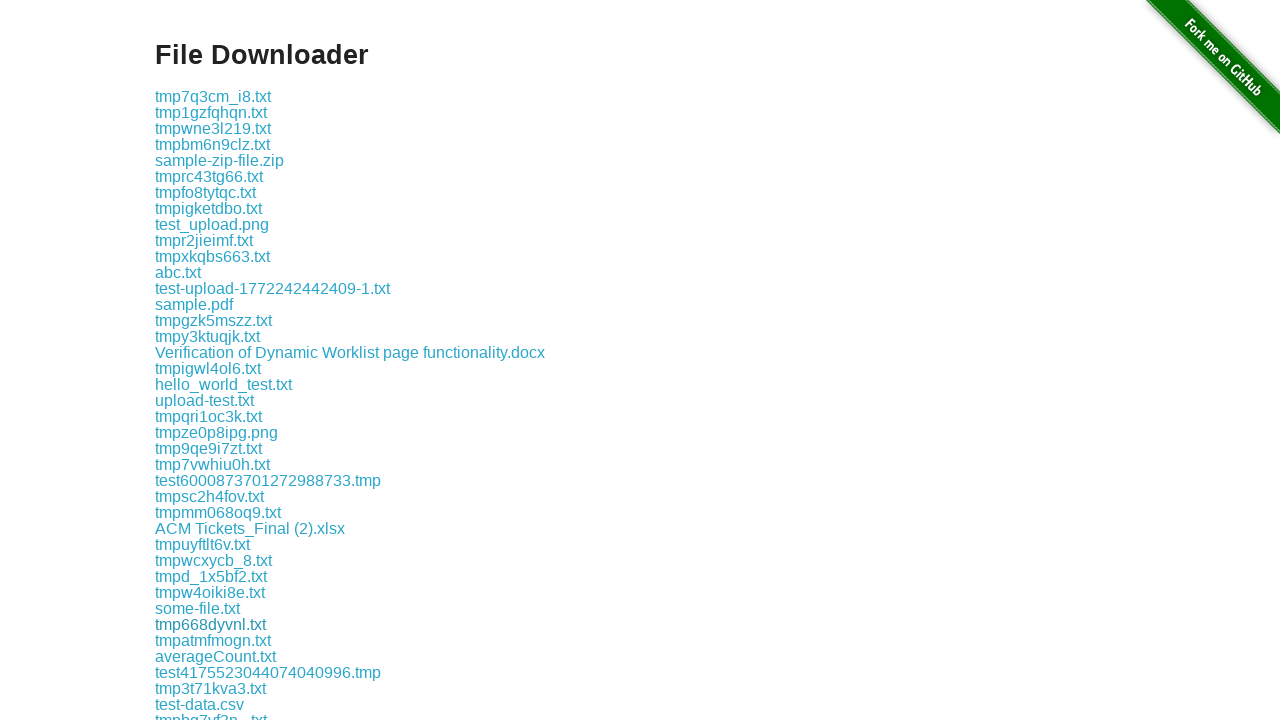

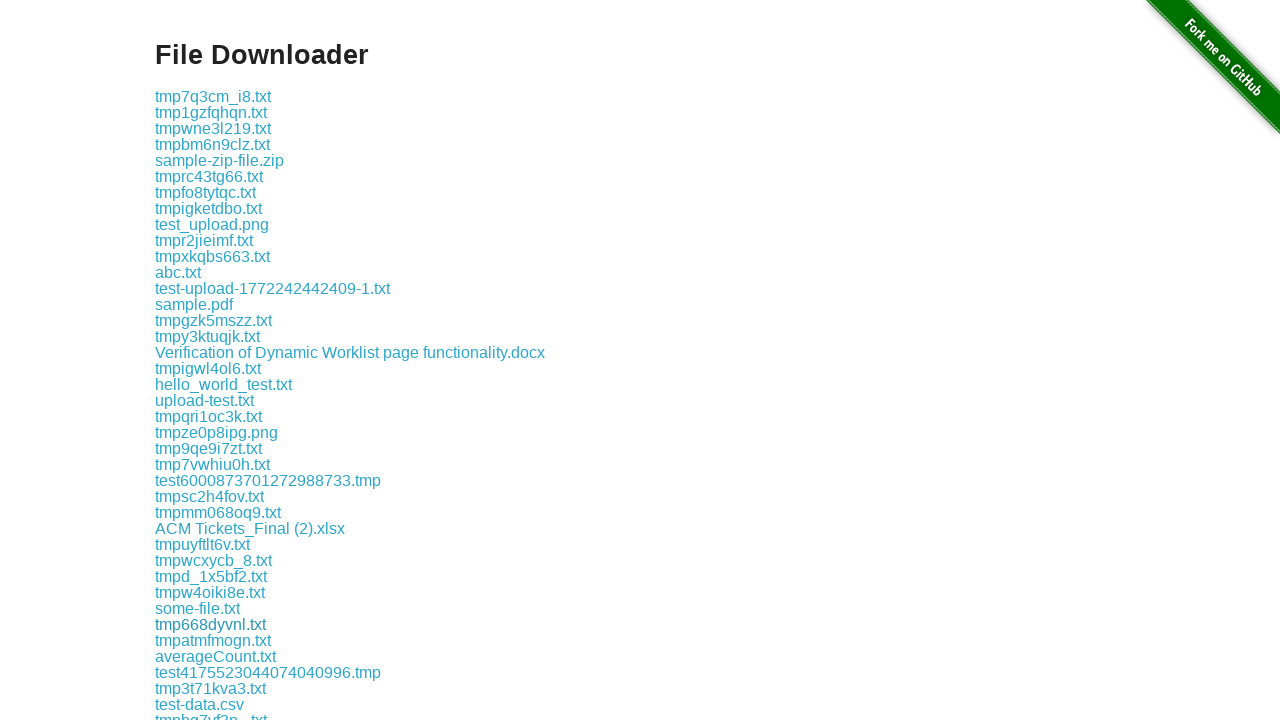